Tests drag and drop functionality by dragging three puzzle pieces to their corresponding slots and verifying a success message appears

Starting URL: https://claruswaysda.github.io/dragAndDrop.html

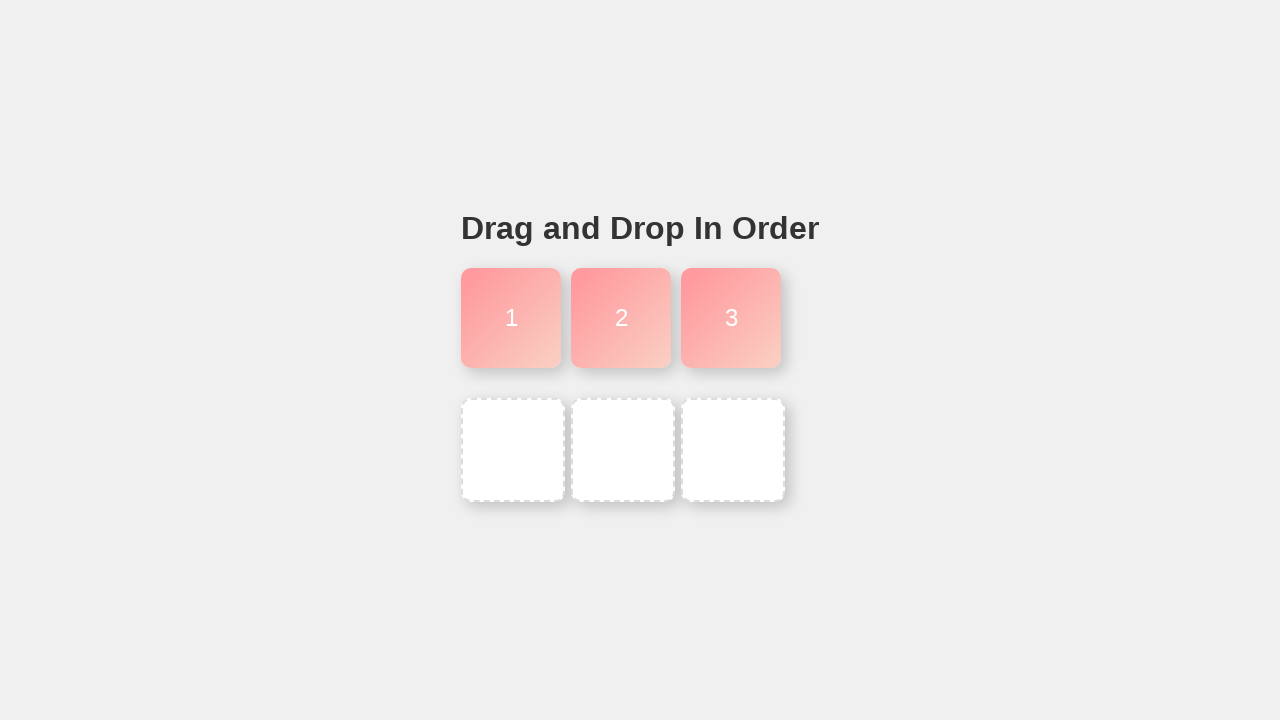

Navigated to drag and drop test page
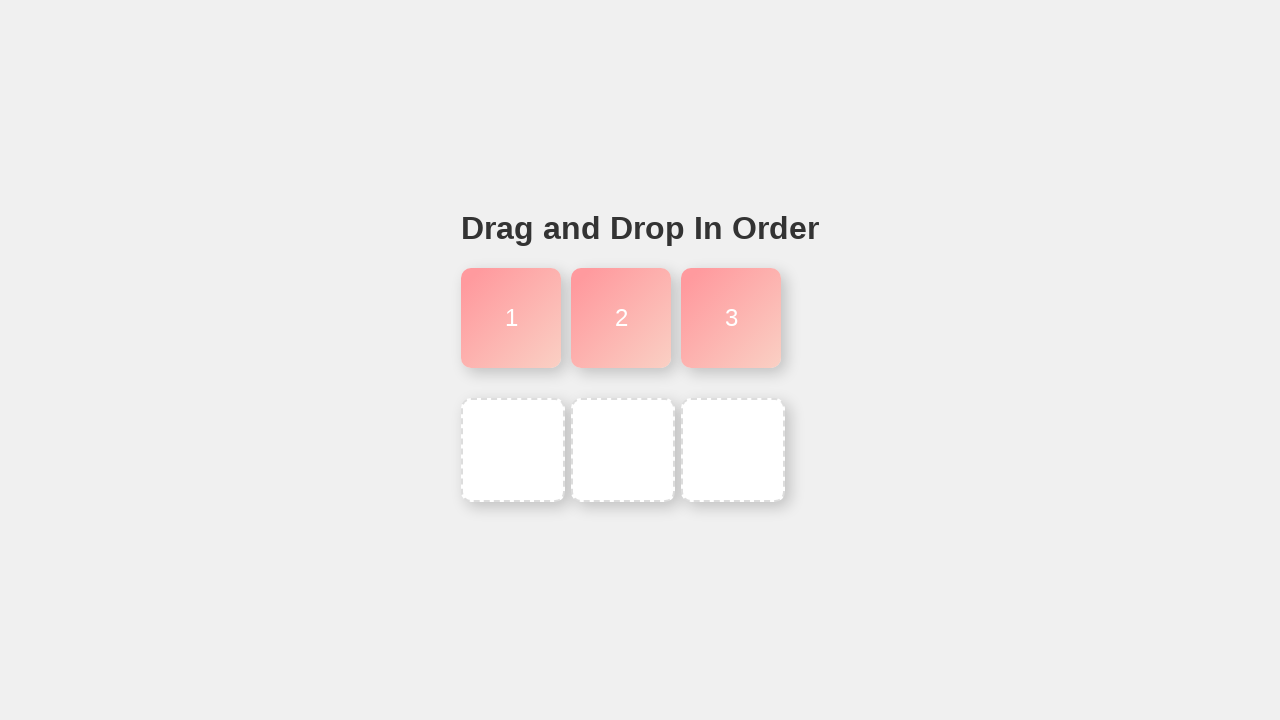

Dragged puzzle piece 1 to slot 1 at (513, 450)
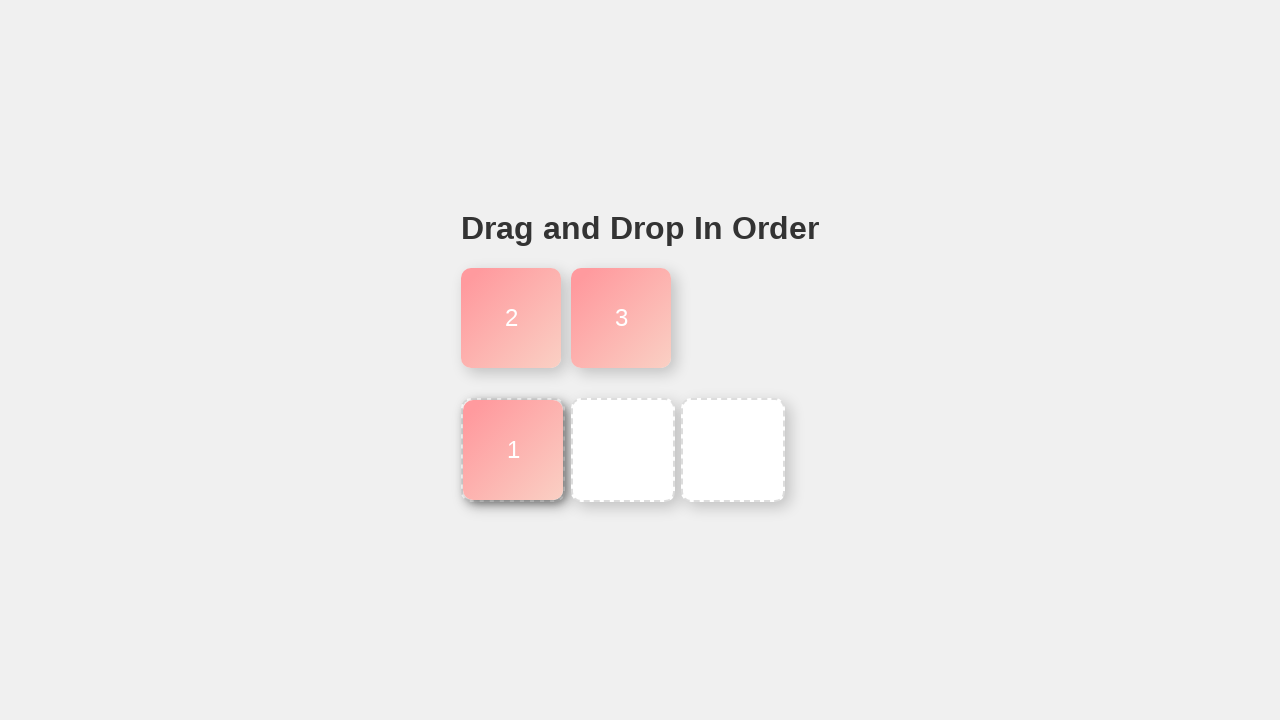

Dragged puzzle piece 2 to slot 2 at (623, 450)
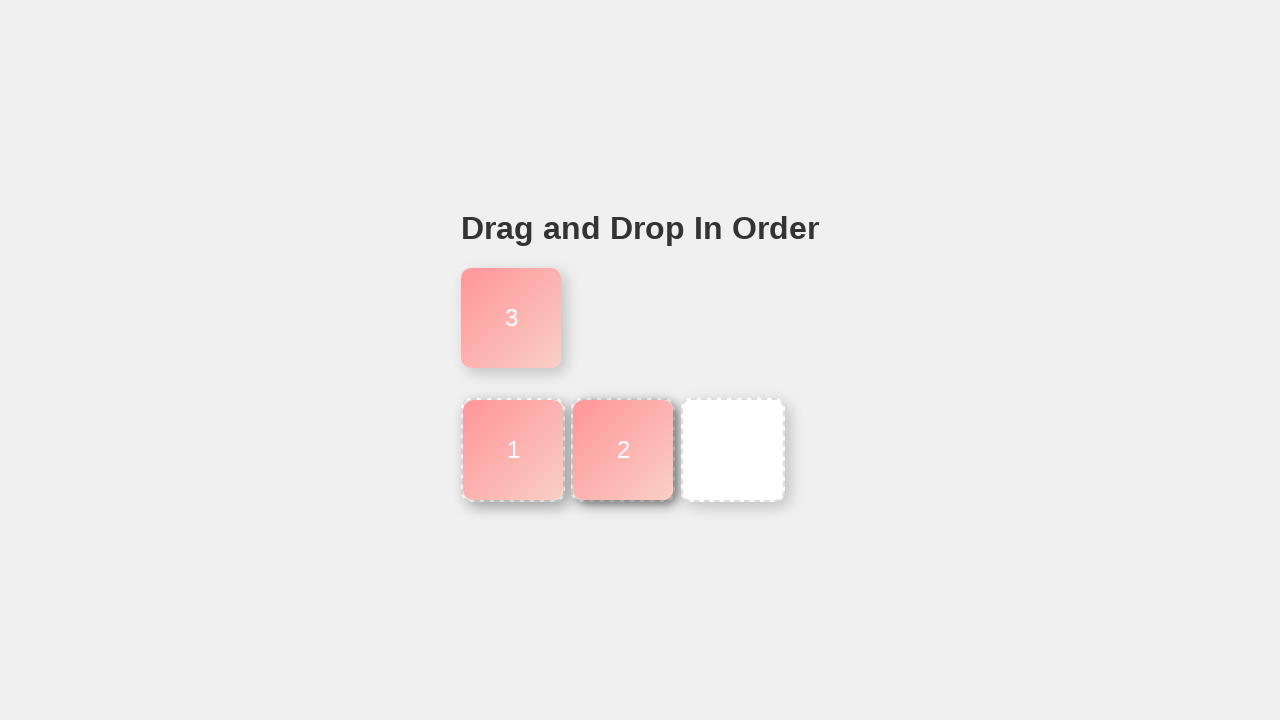

Dragged puzzle piece 3 to slot 3 at (733, 450)
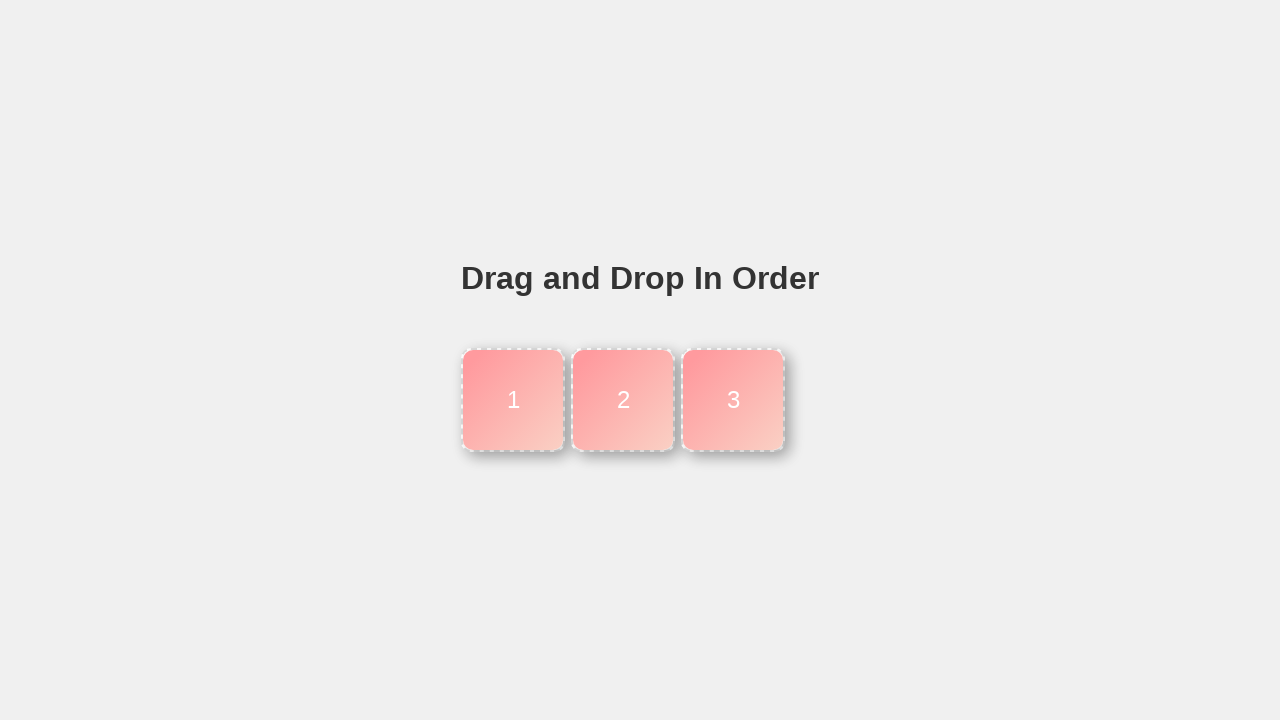

Success message element appeared
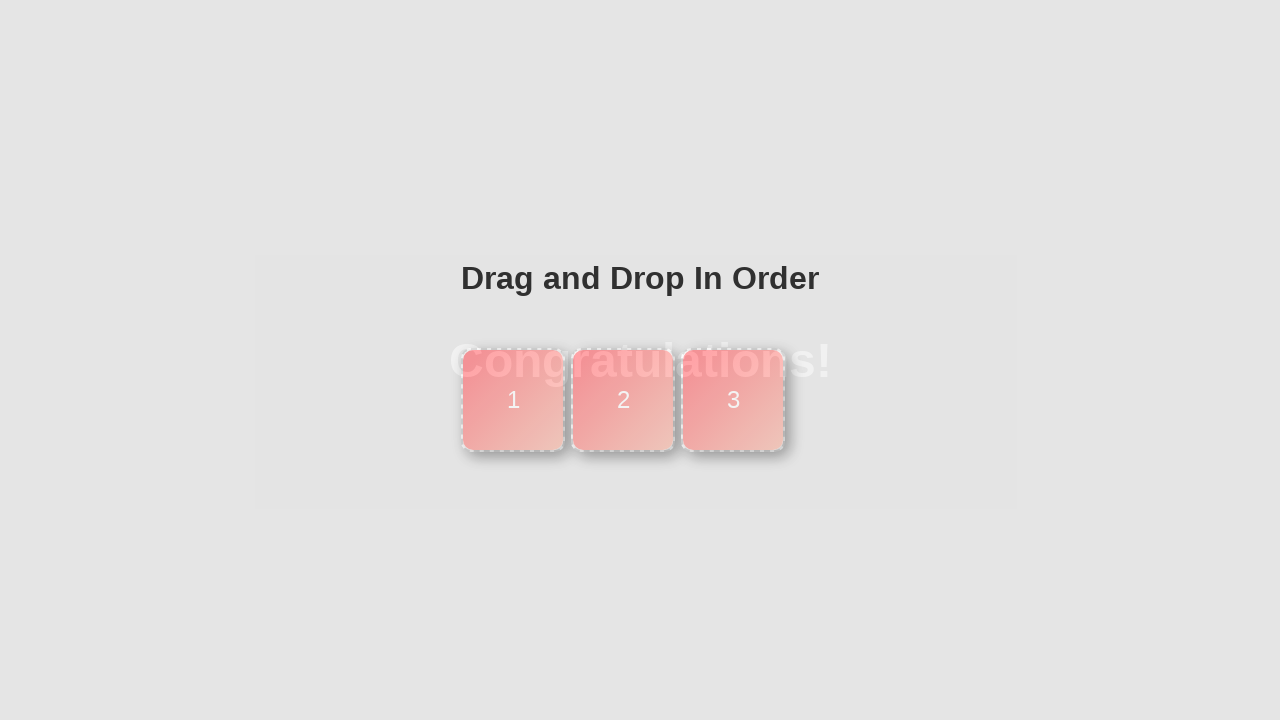

Retrieved success message text
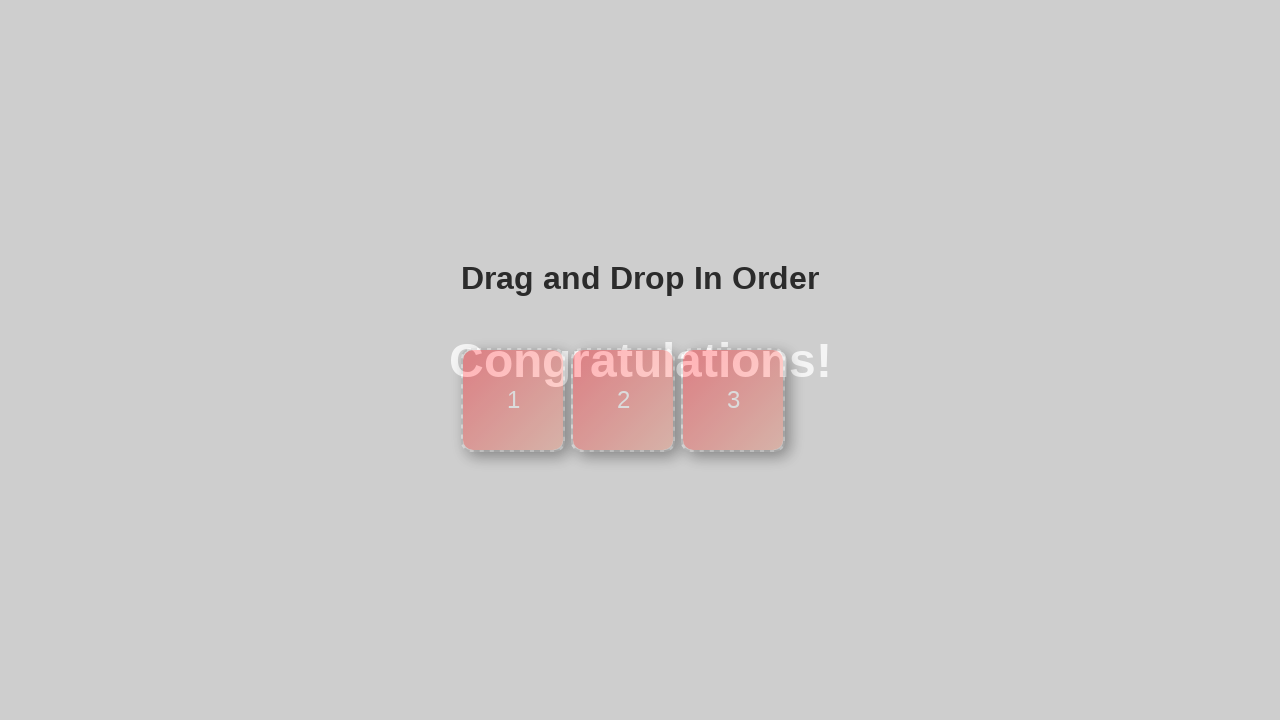

Verified success message displays 'Congratulations!'
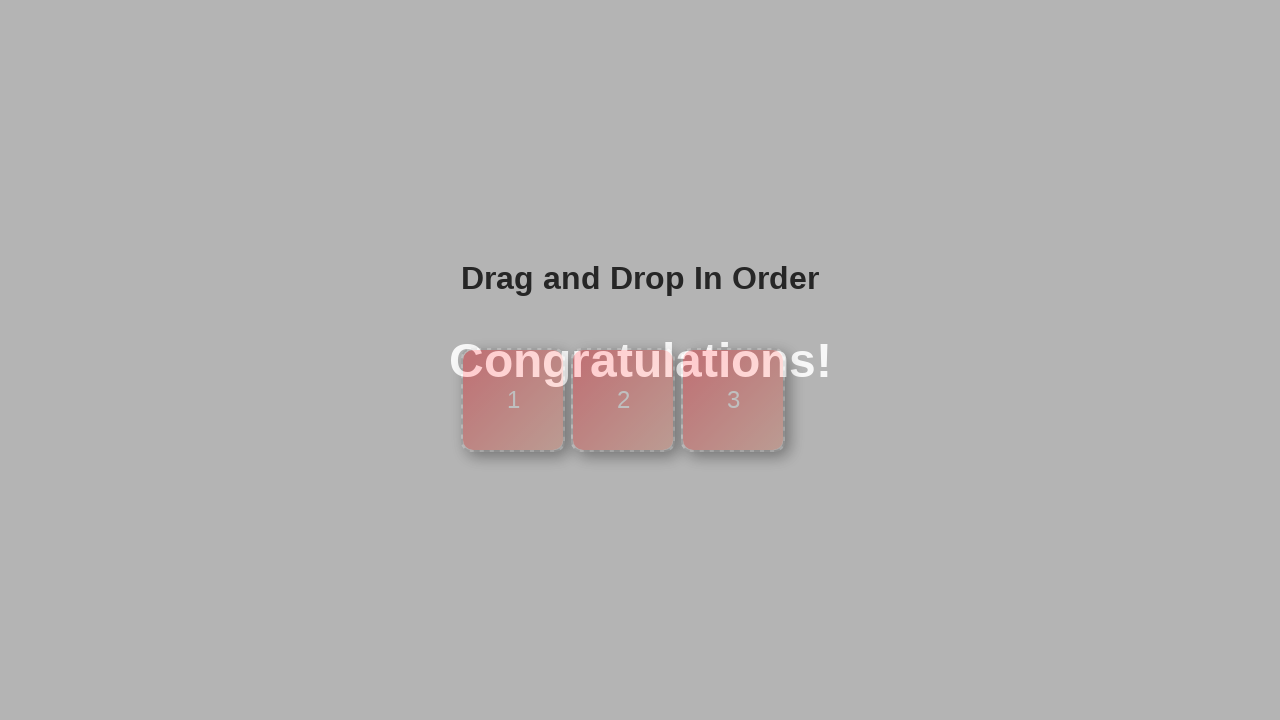

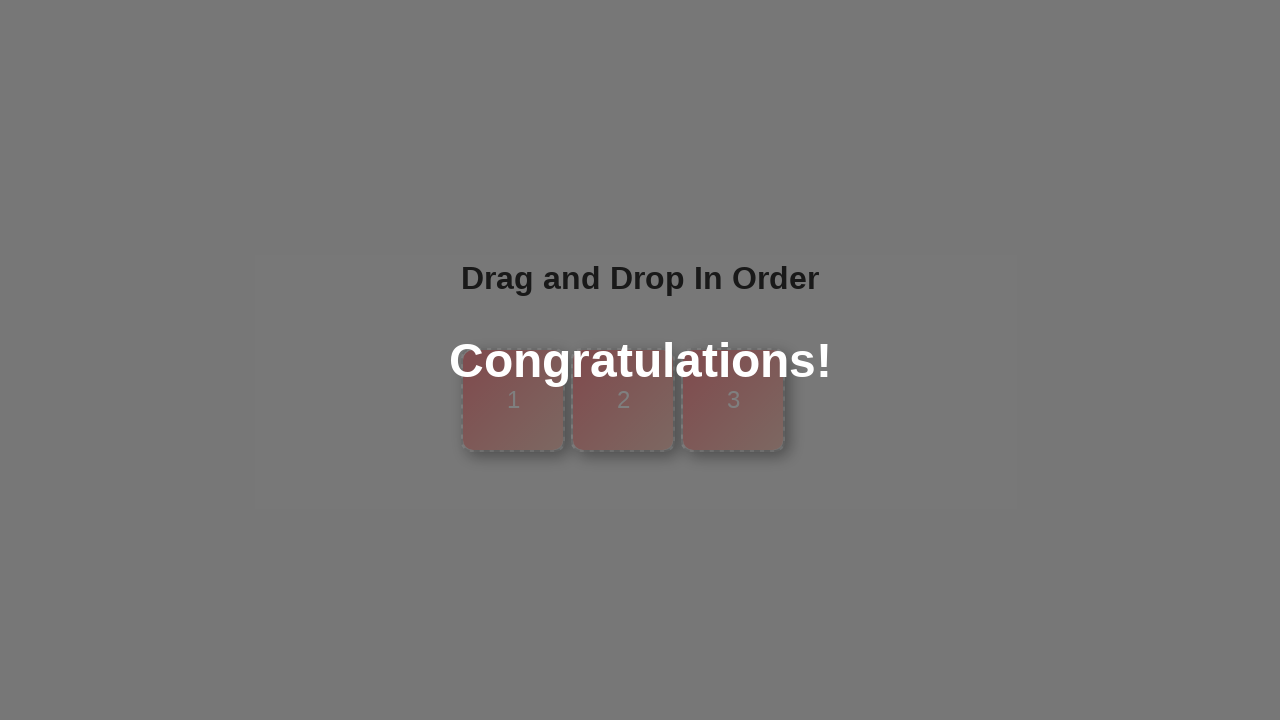